Tests clicking a button that triggers a prompt dialog, enters text into the prompt, and accepts it

Starting URL: https://demoqa.com/alerts

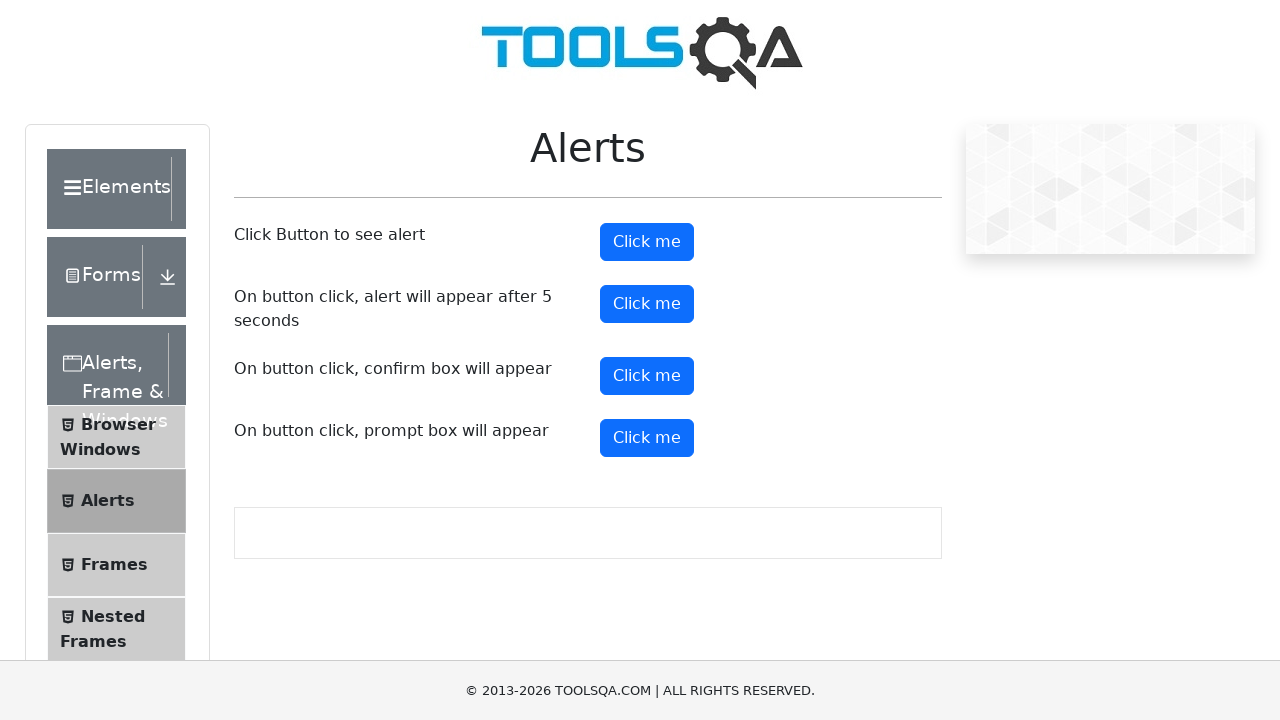

Set up dialog handler to accept prompt with text 'Emily Johnson'
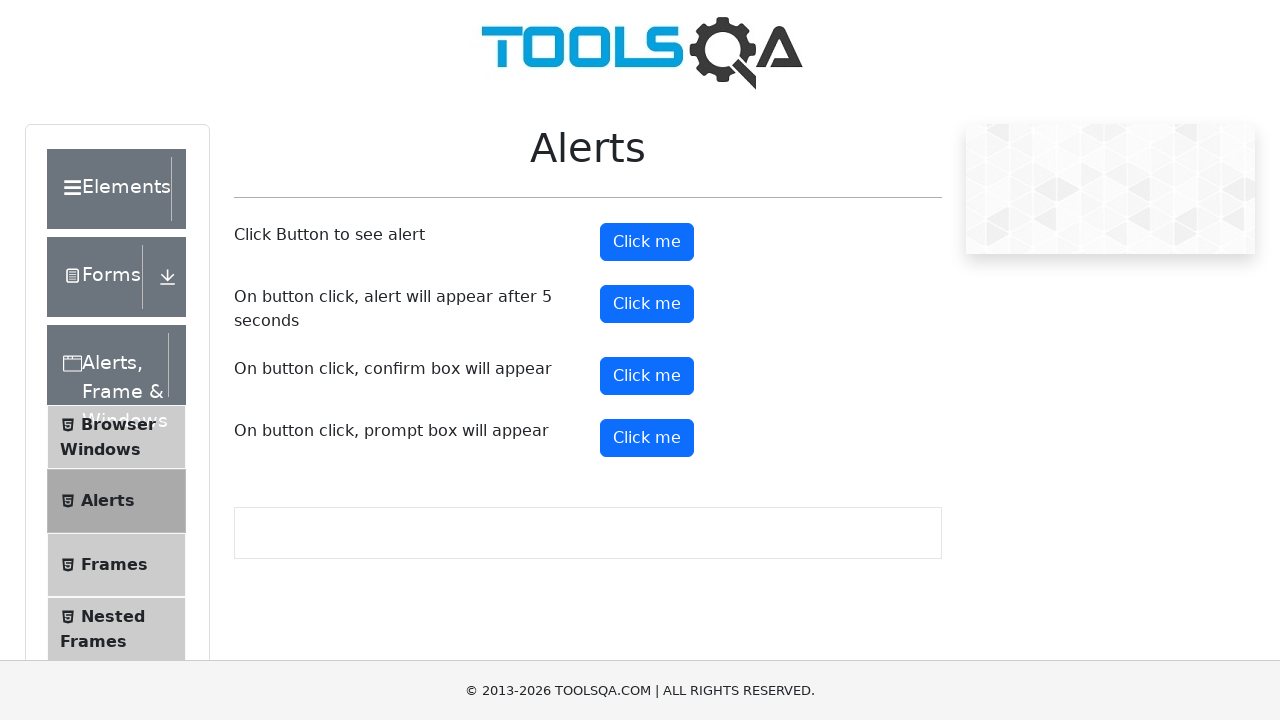

Clicked prompt button to trigger alert dialog at (647, 438) on #promtButton
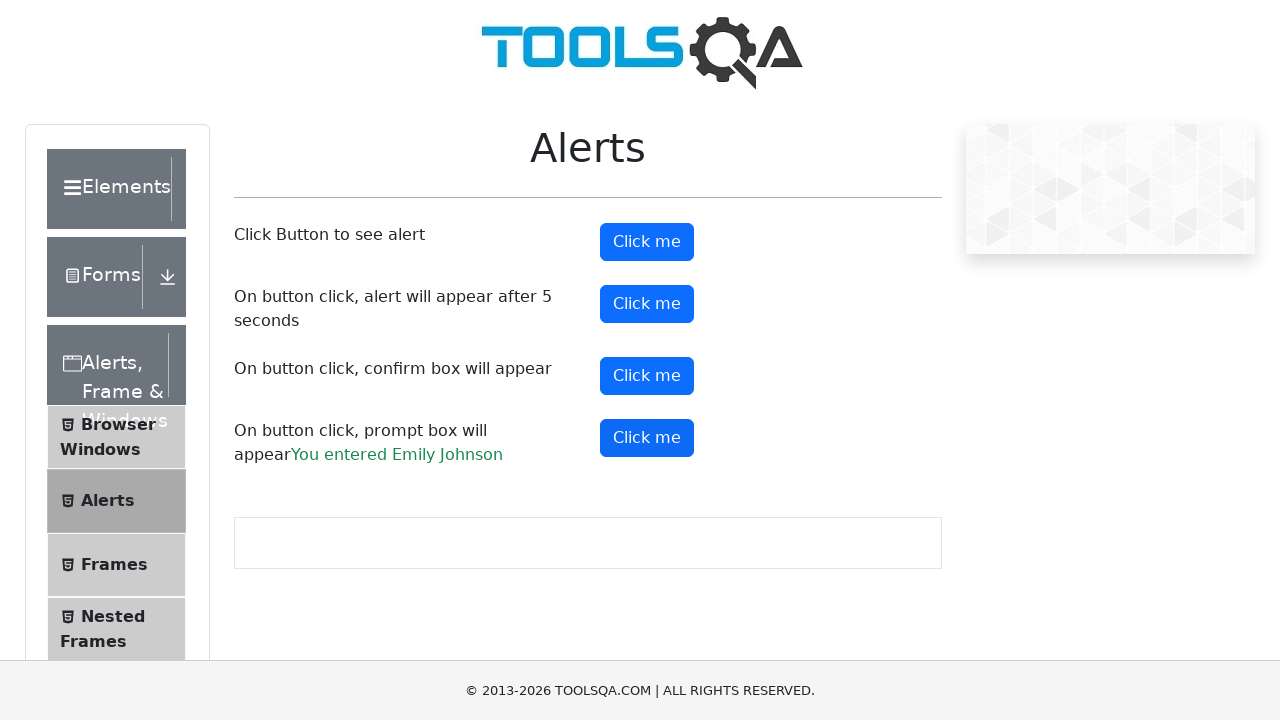

Waited for prompt dialog to be processed
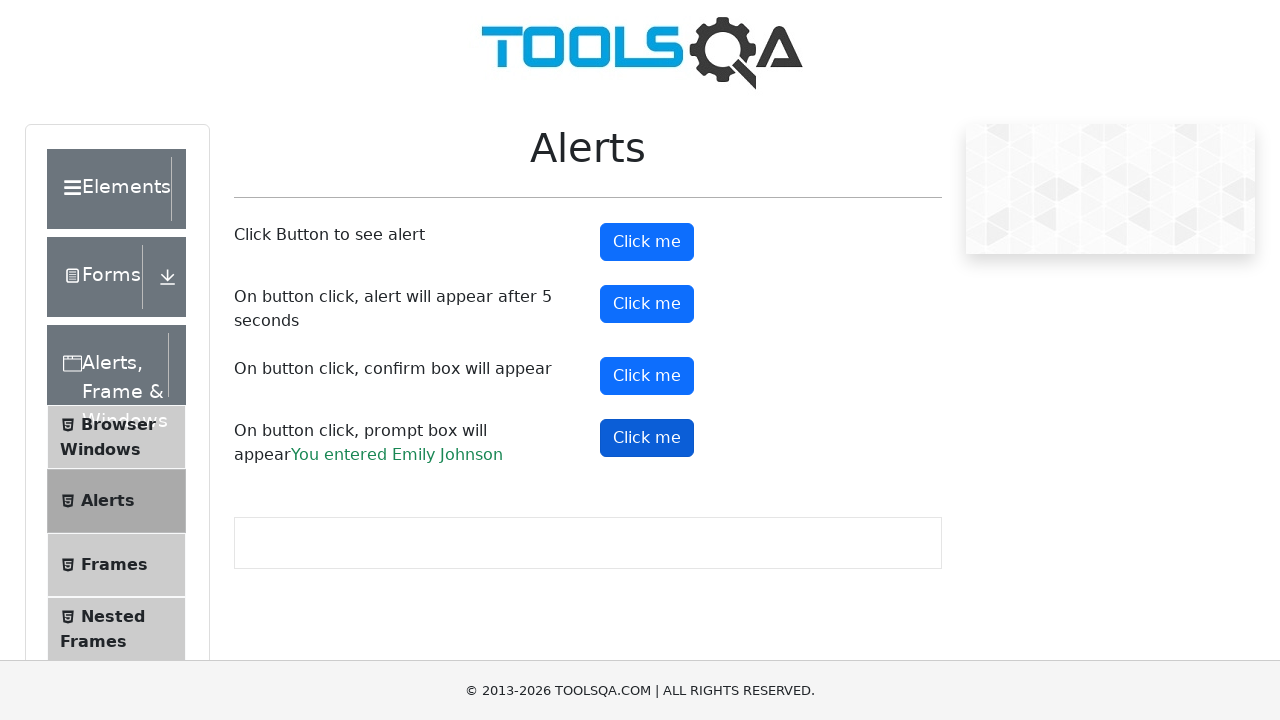

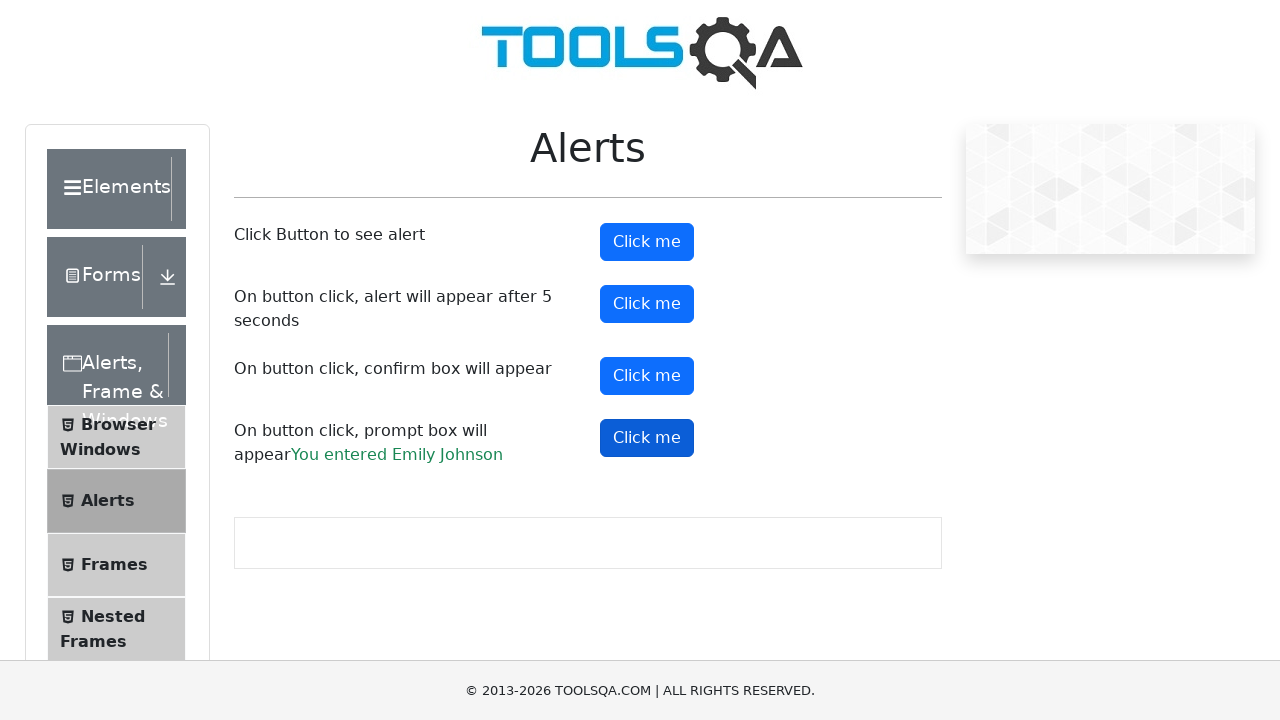